Tests a basic web form by entering text into a text field and clicking the submit button, then verifying the success message is displayed.

Starting URL: https://www.selenium.dev/selenium/web/web-form.html

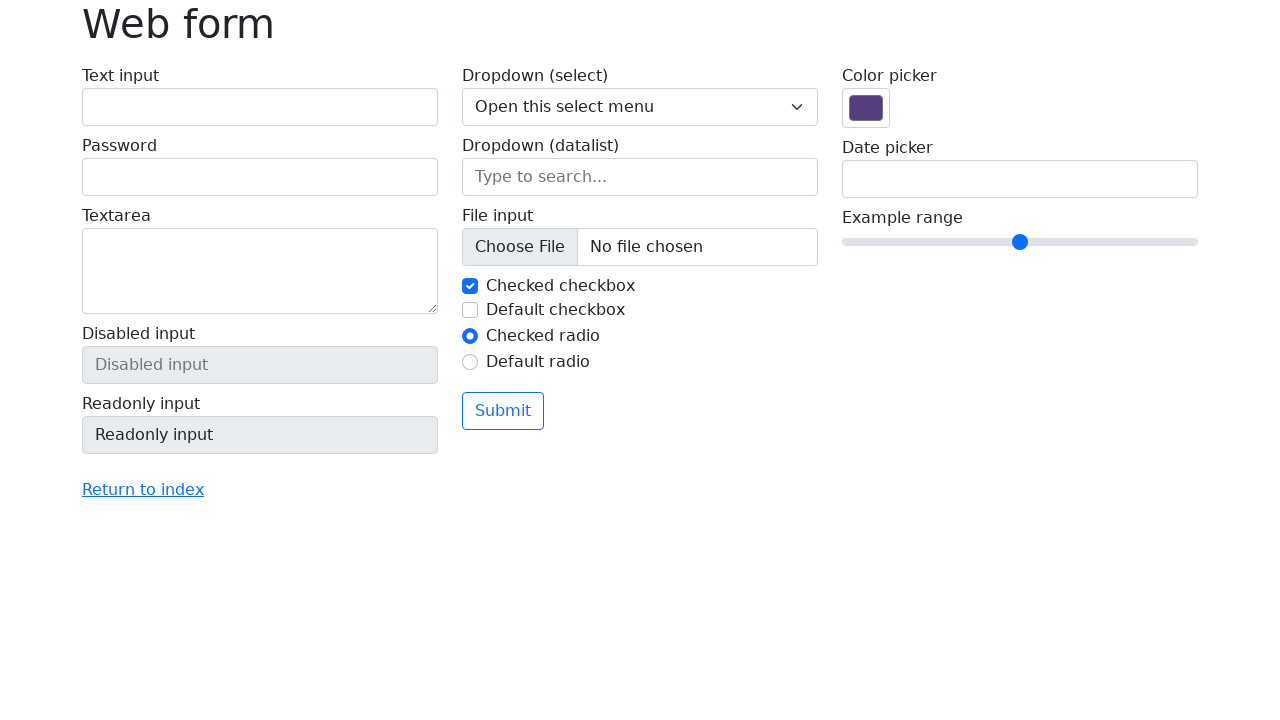

Filled text field with 'Selenium' on input[name='my-text']
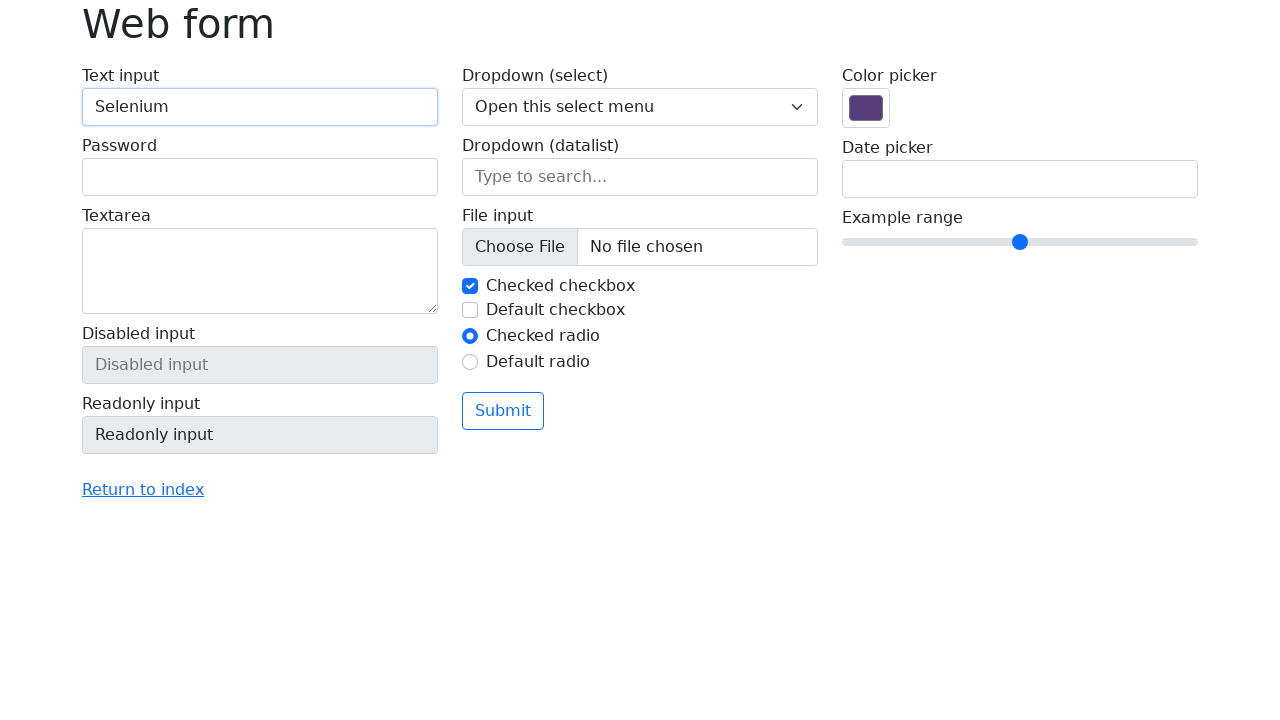

Clicked submit button at (503, 411) on button
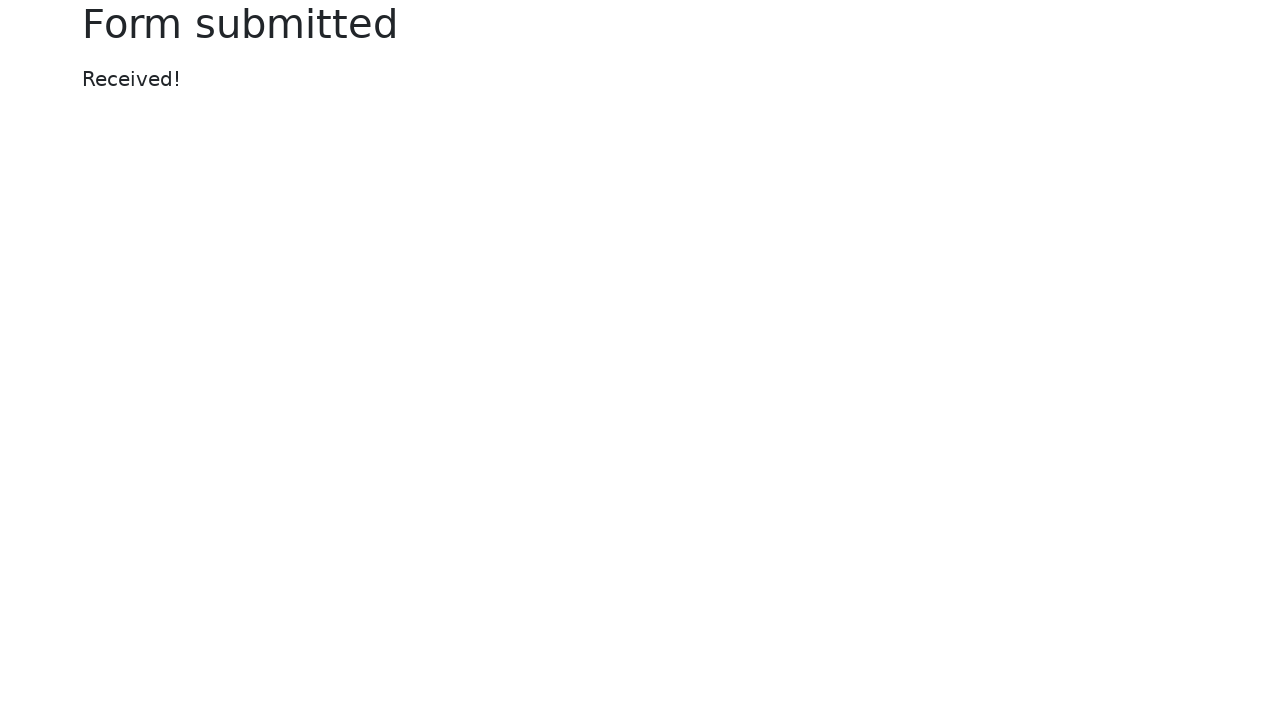

Success message element appeared
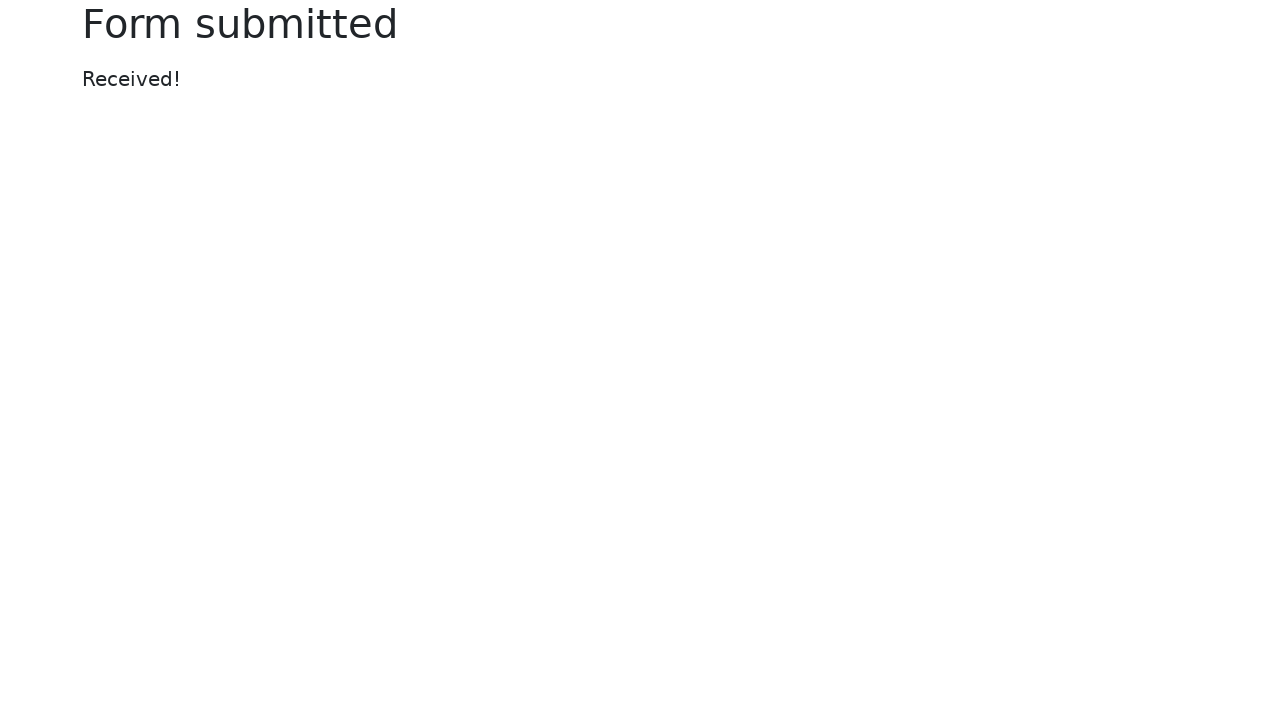

Located success message element
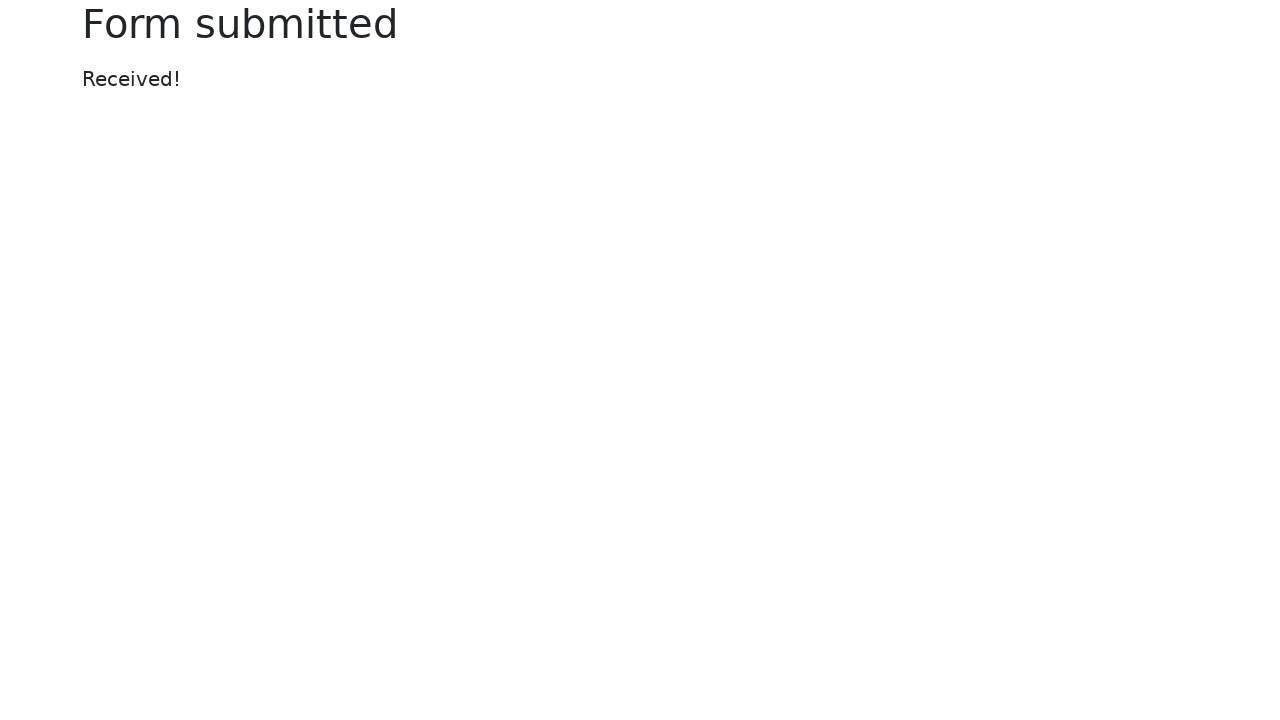

Verified success message displays 'Received!'
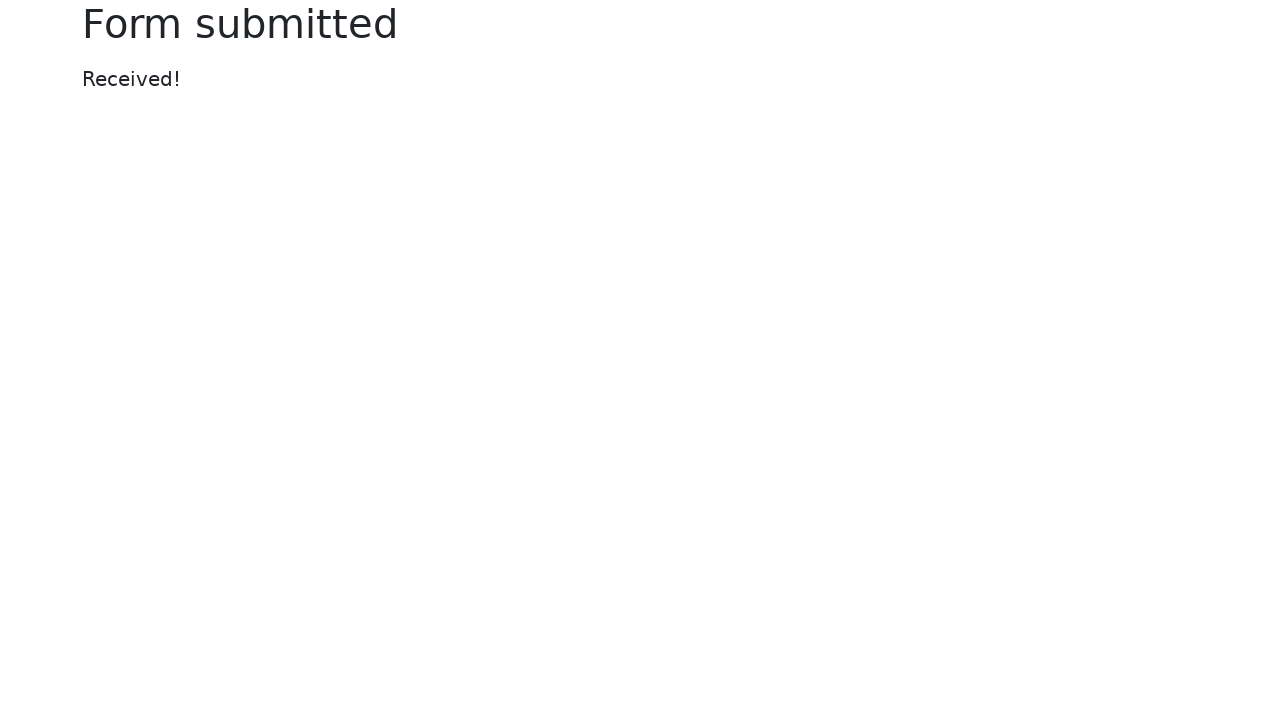

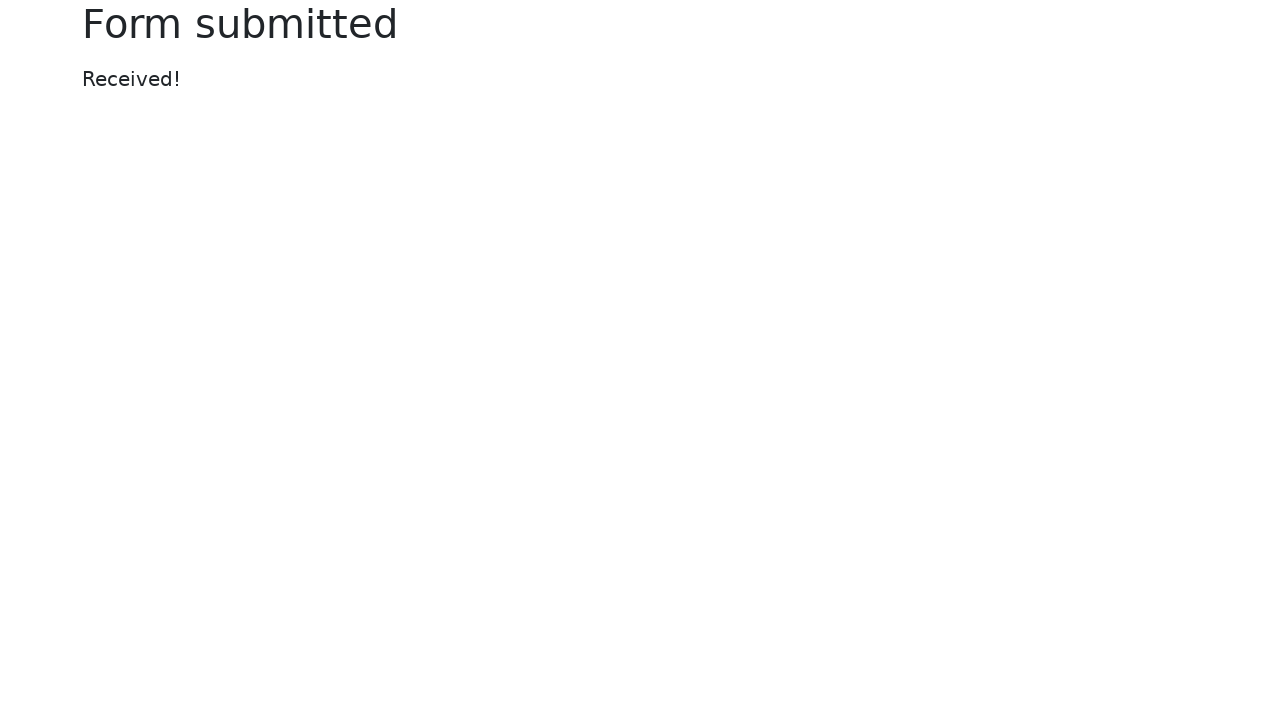